Tests the Add/Remove Elements functionality by clicking to add an element and then clicking to delete it

Starting URL: http://the-internet.herokuapp.com

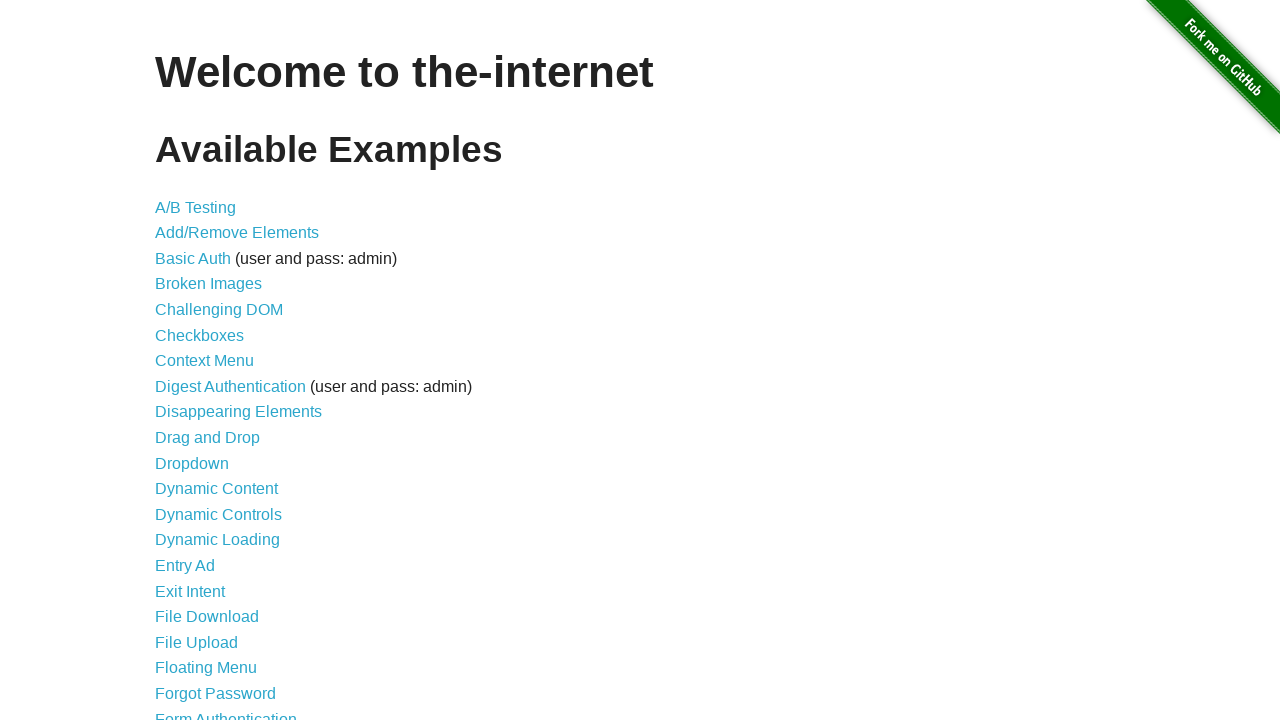

Clicked on Add/Remove Elements link at (237, 233) on #content > ul > li:nth-child(2) > a
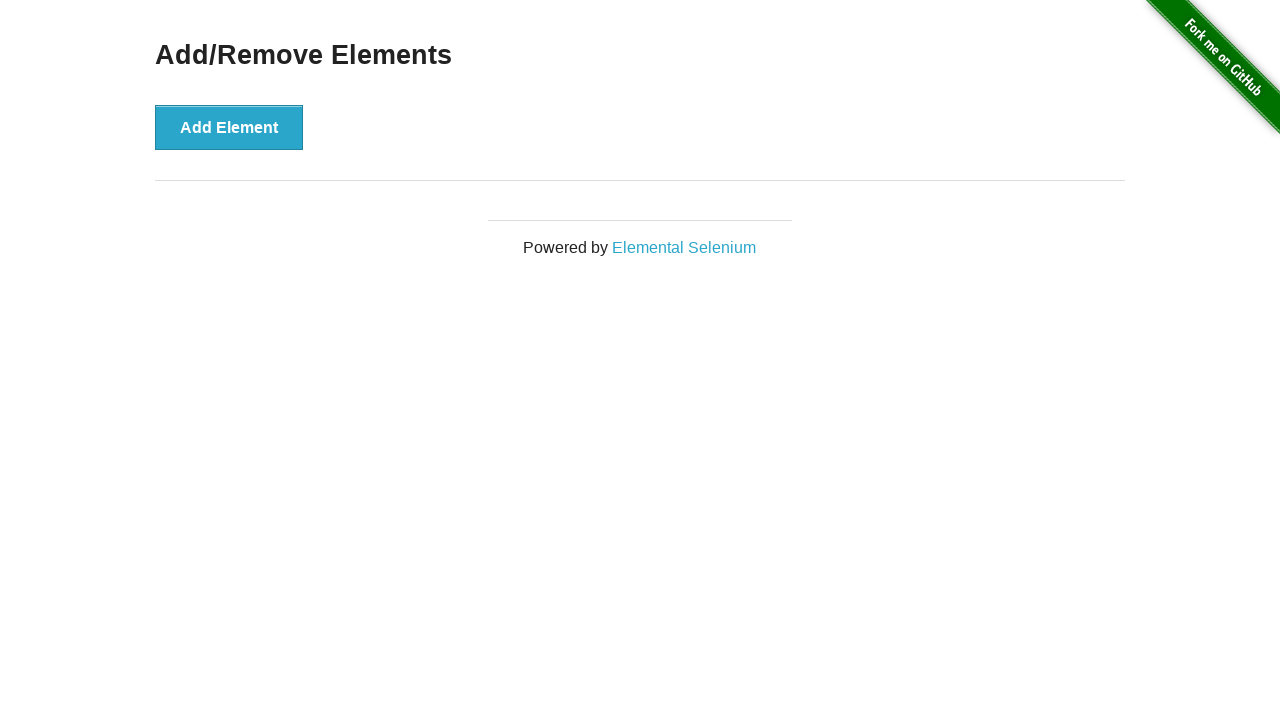

Clicked Add Element button at (229, 127) on #content > div > button
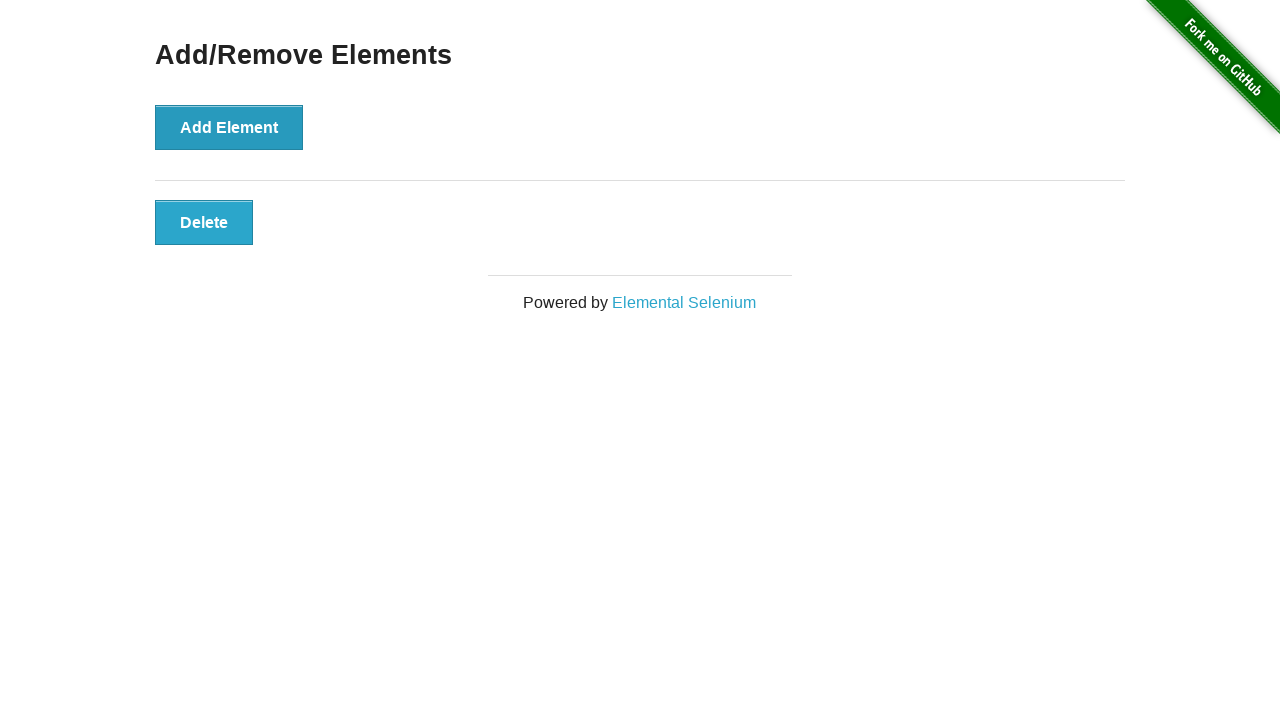

Clicked Delete button to remove the element at (204, 222) on #elements > button
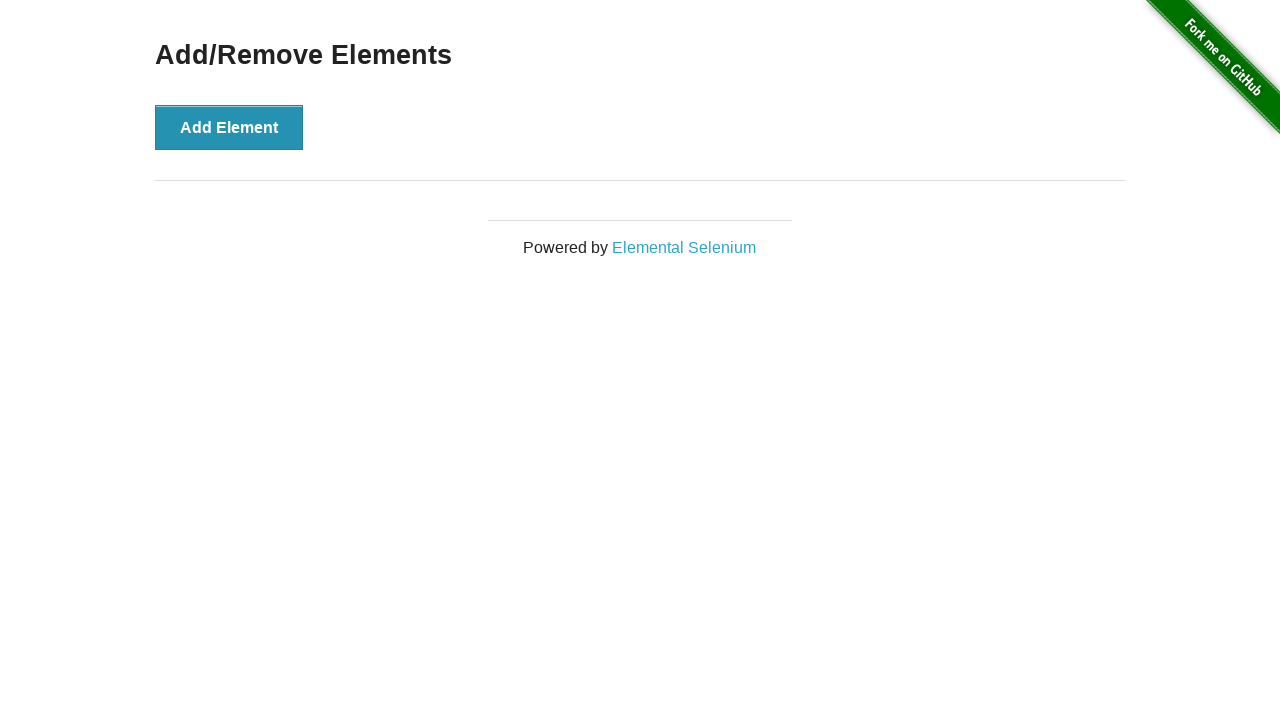

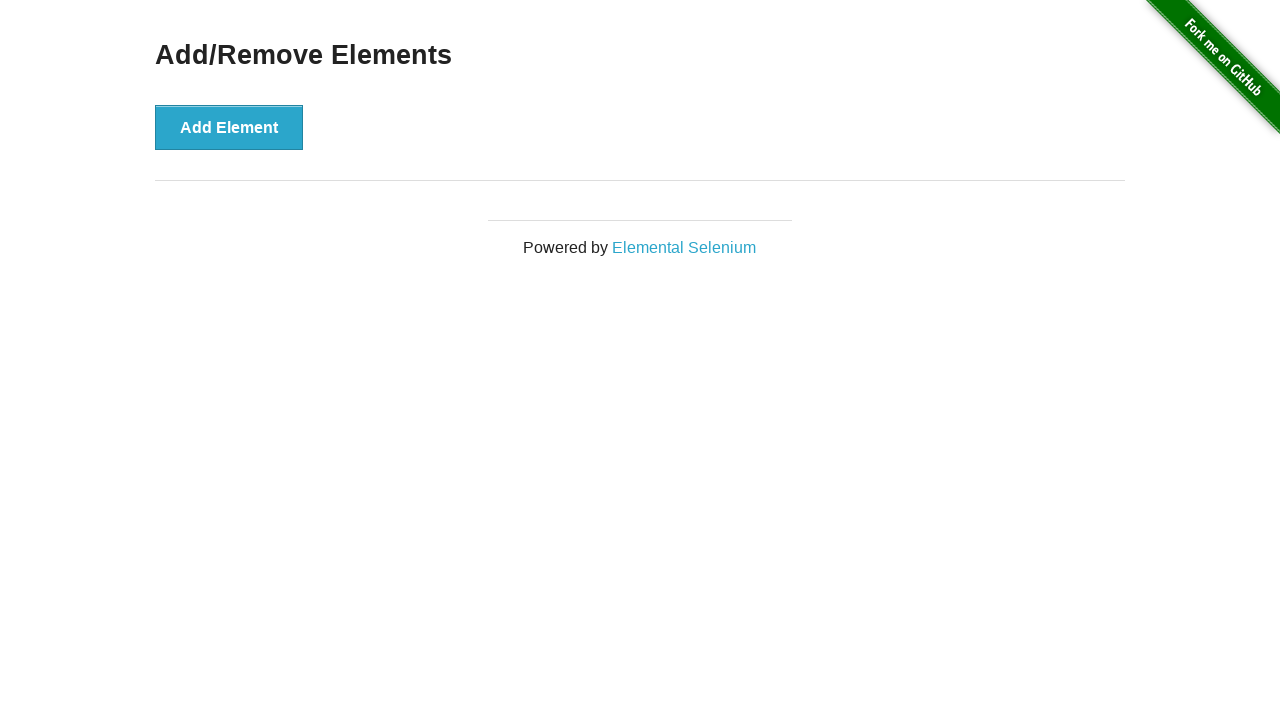